Tests navigation and clicking functionality on the UI Testing Playground website by clicking on various elements including images, navigation links, and verifying text content.

Starting URL: http://uitestingplayground.com/

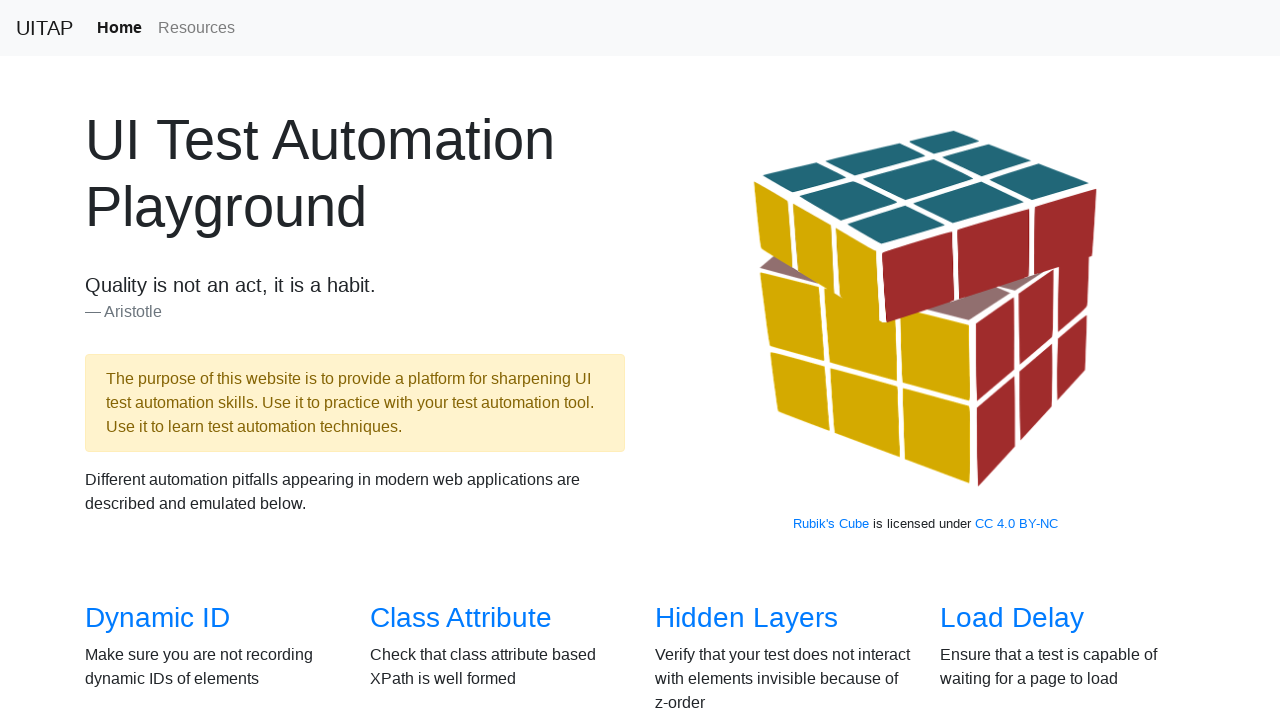

Clicked on responsive image at (925, 309) on internal:role=img[name="Responsive image"i]
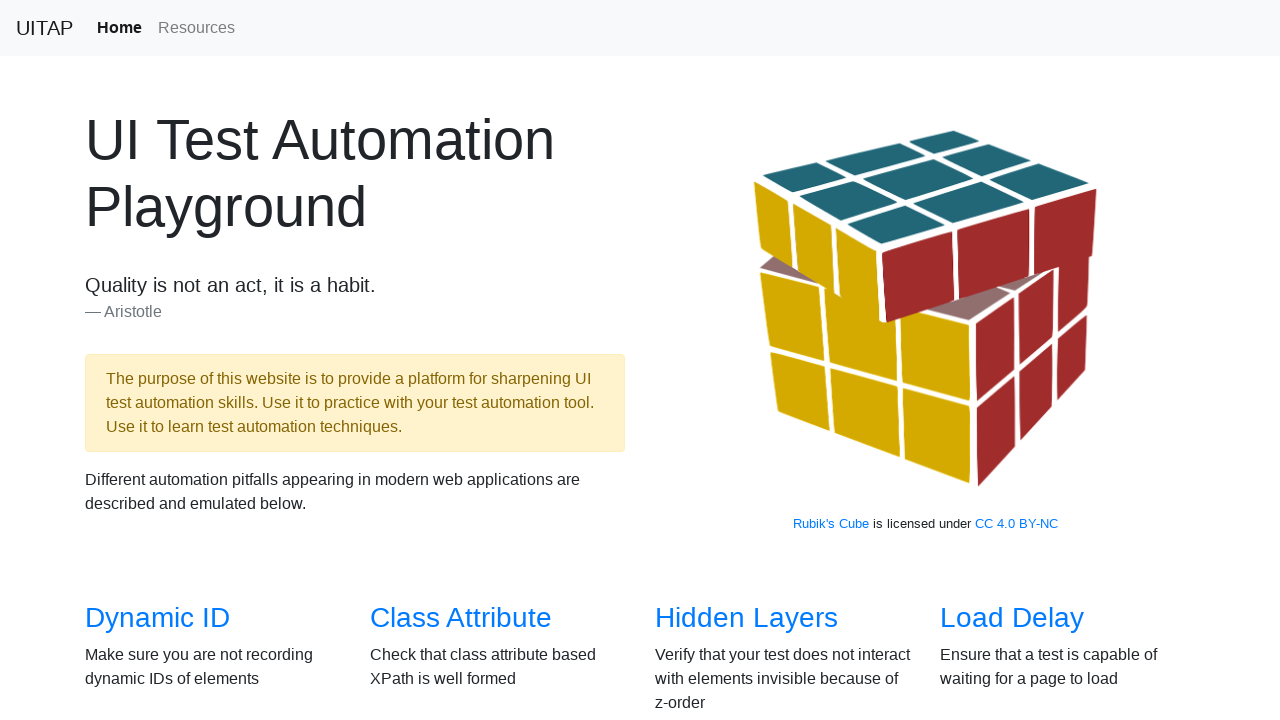

Clicked on Resources navigation link at (196, 28) on a.nav-link:has-text("Resources")
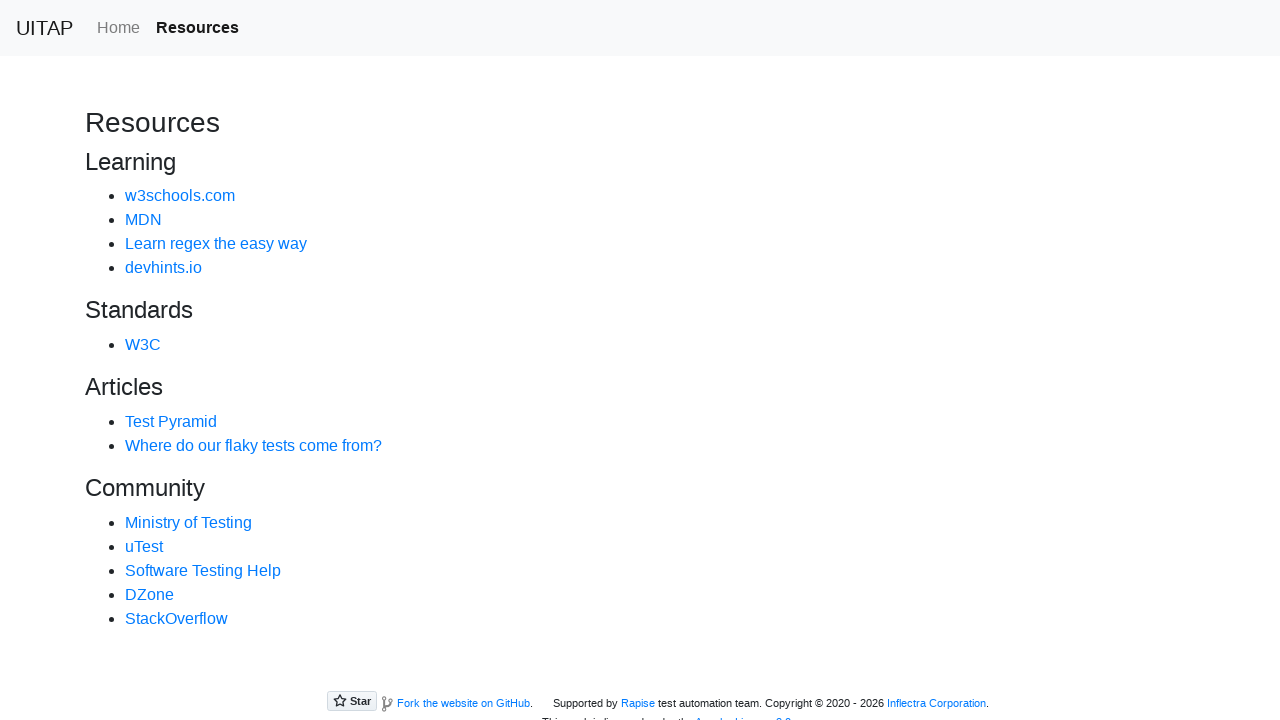

Clicked on Home link at (118, 28) on internal:role=link[name="Home"i]
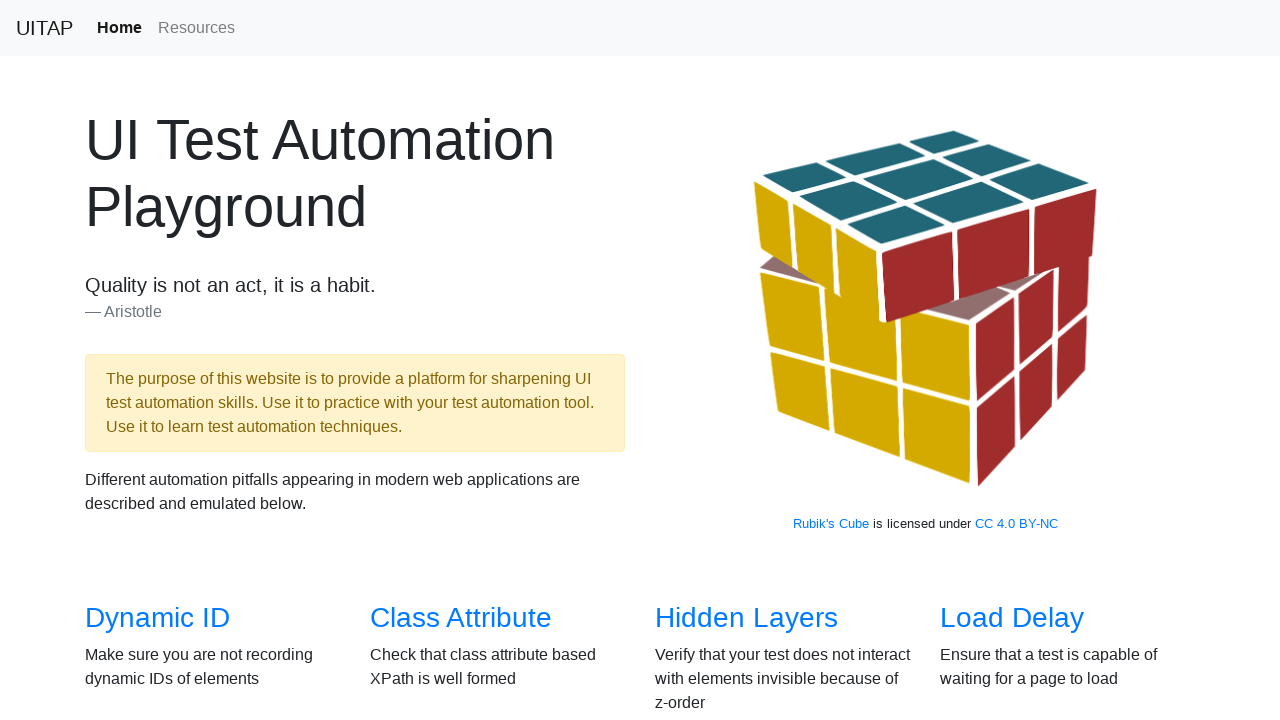

Clicked on Click link at (685, 360) on internal:role=link[name="Click"i]
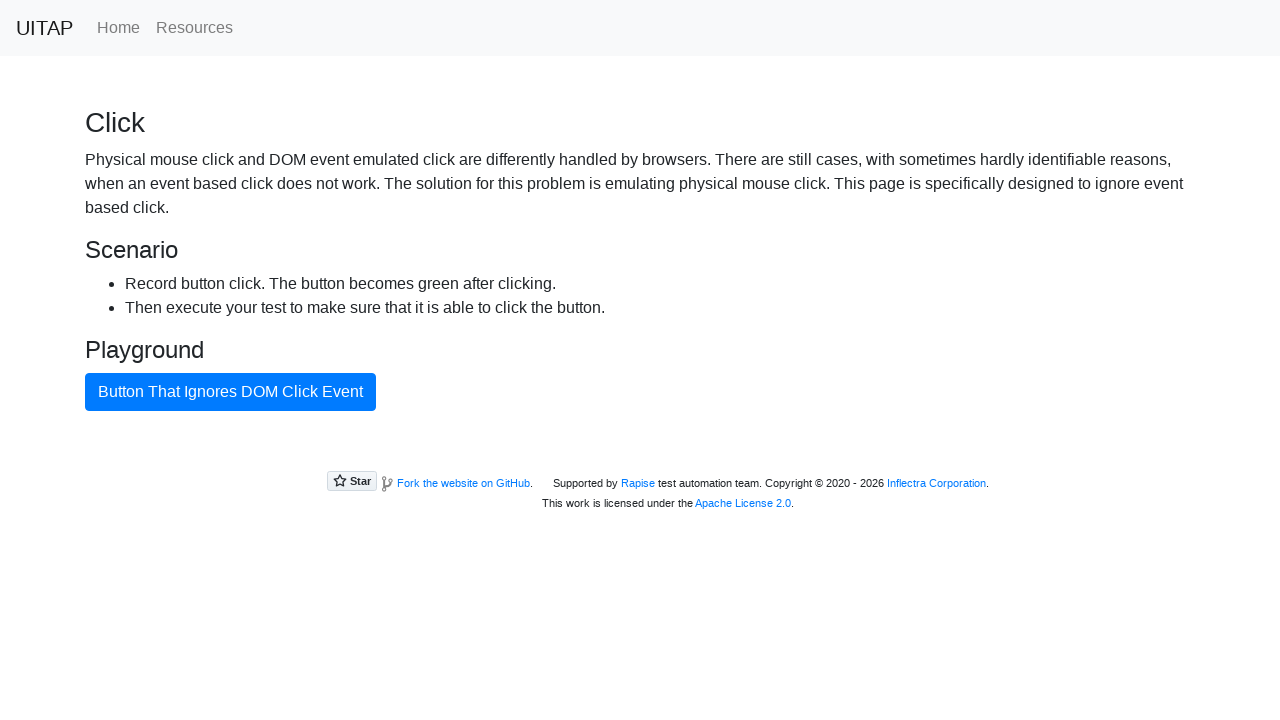

Clicked on Home link again at (118, 28) on internal:role=link[name="Home"i]
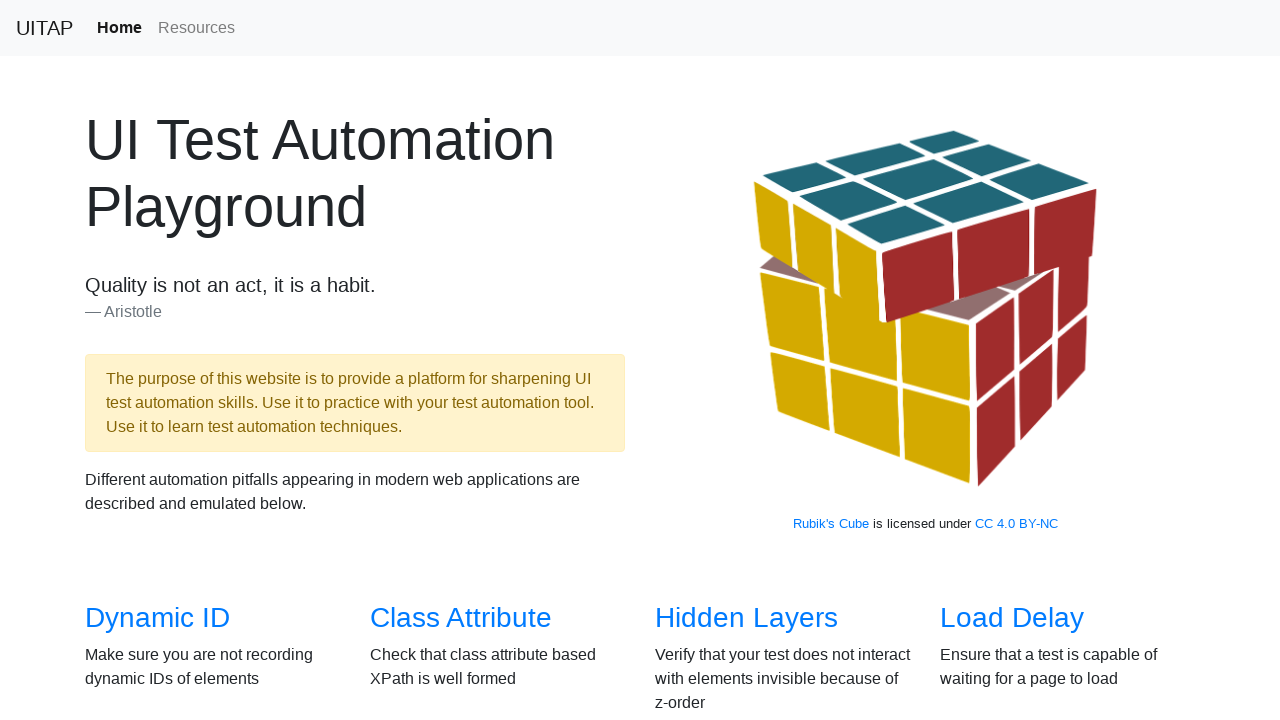

Clicked on Verify Text link at (720, 361) on internal:role=link[name="Verify Text"i]
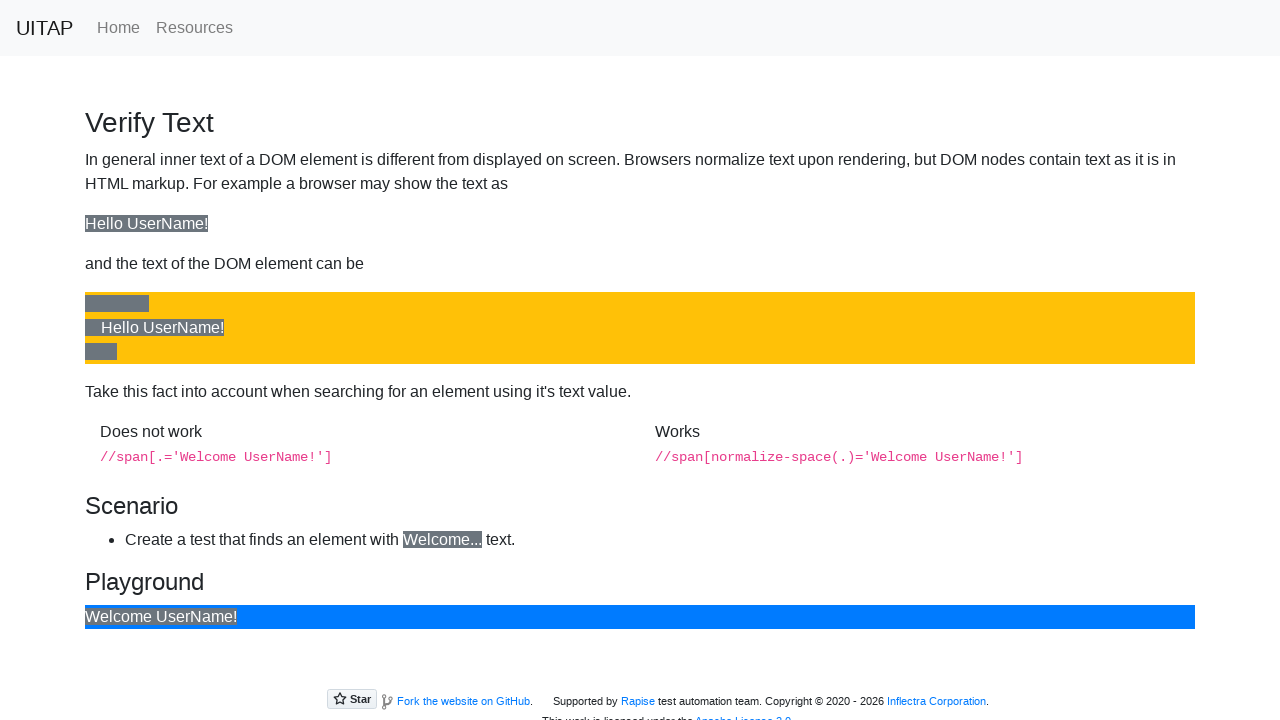

Clicked on welcome text 'Welcome UserName!' at (120, 617) on internal:text="Welcome UserName!"s
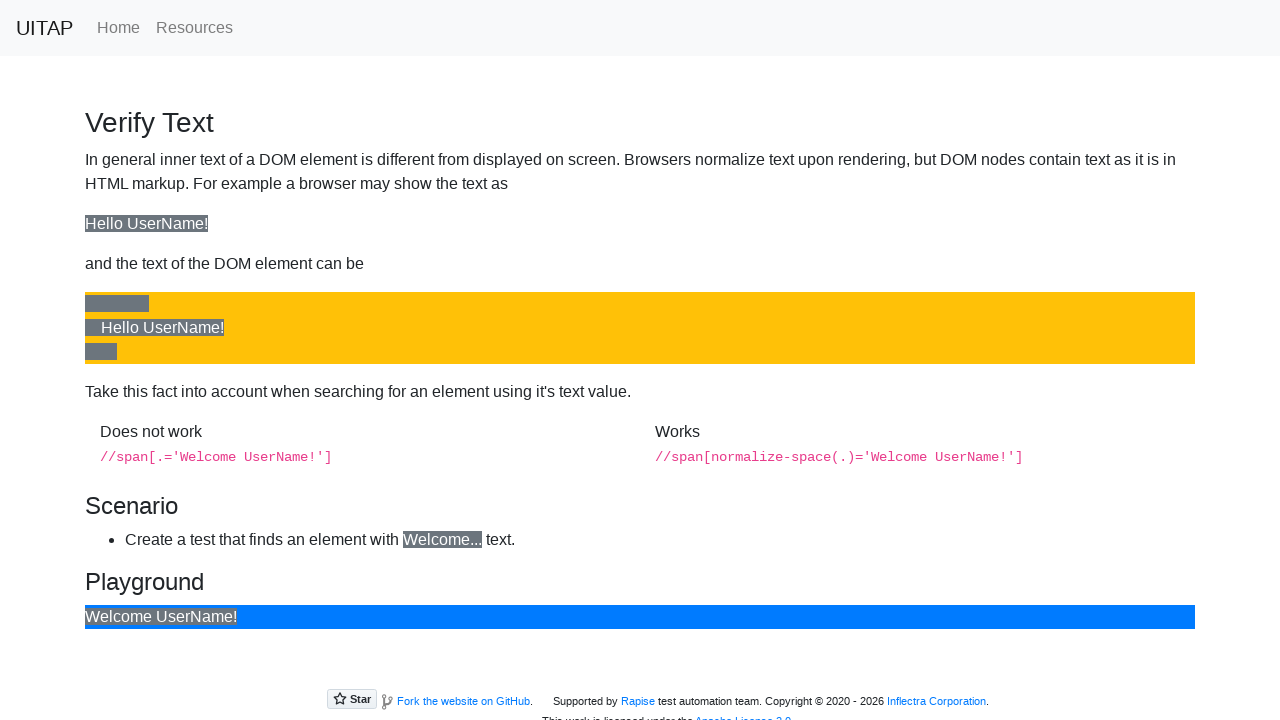

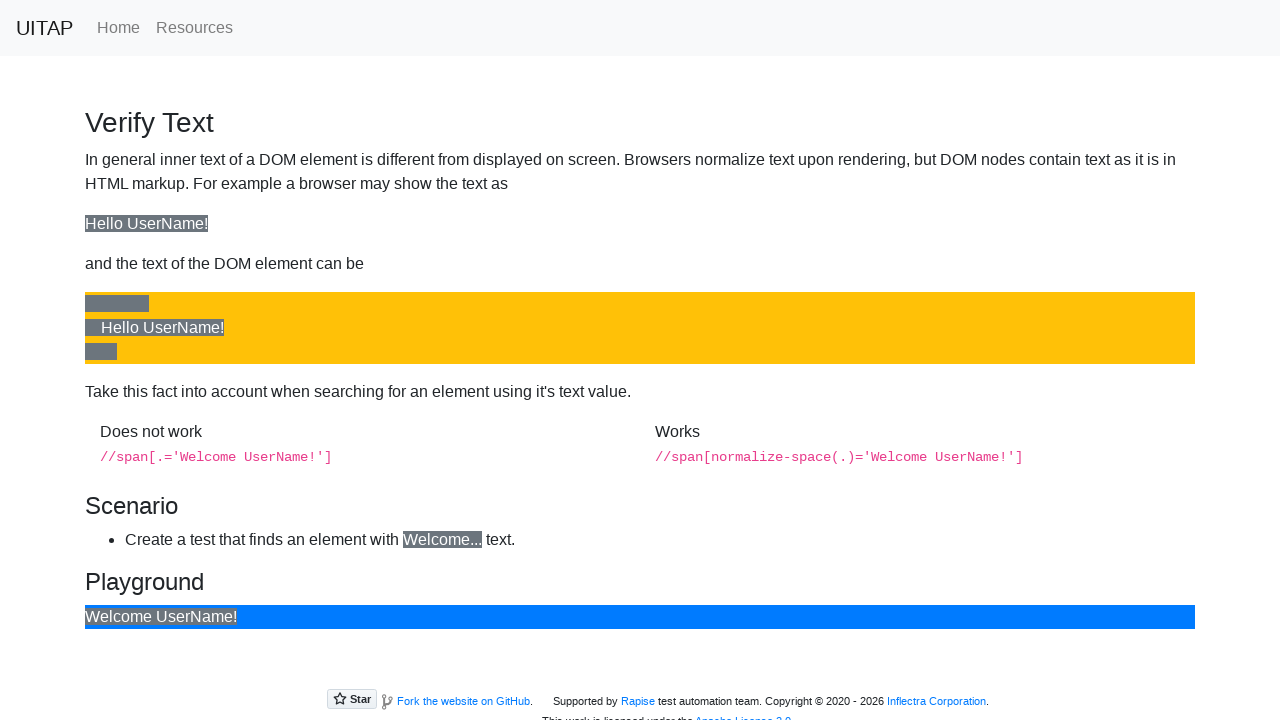